Tests modal popup functionality by navigating to the Entry Ad page and closing the modal popup that appears

Starting URL: http://the-internet.herokuapp.com/

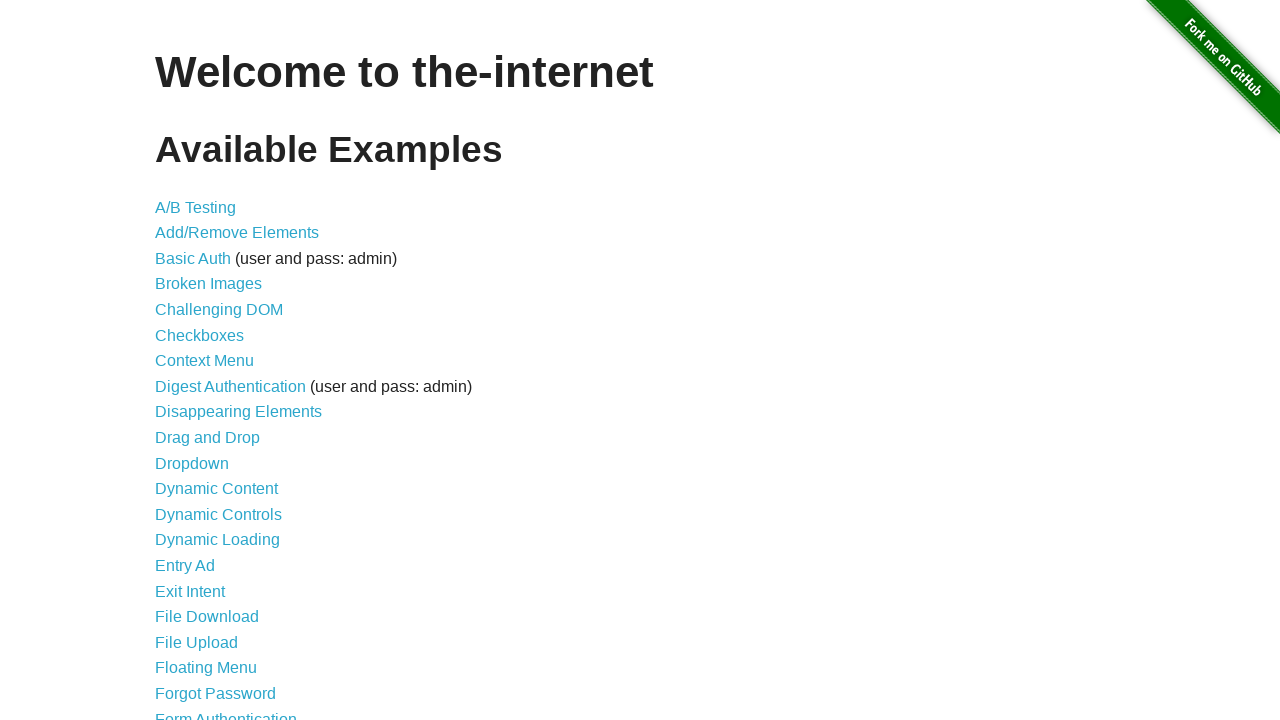

Clicked on Entry Ad link at (185, 566) on #content > ul > li > a[href='/entry_ad']
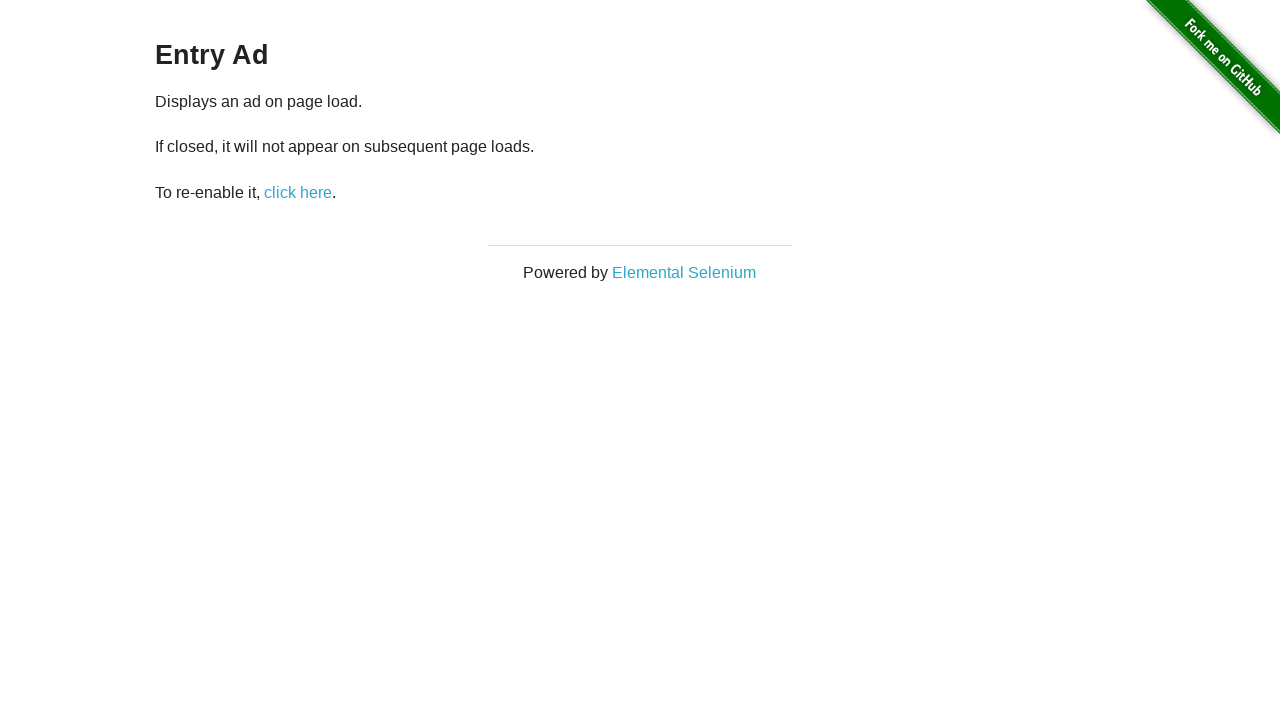

Modal popup appeared and is visible
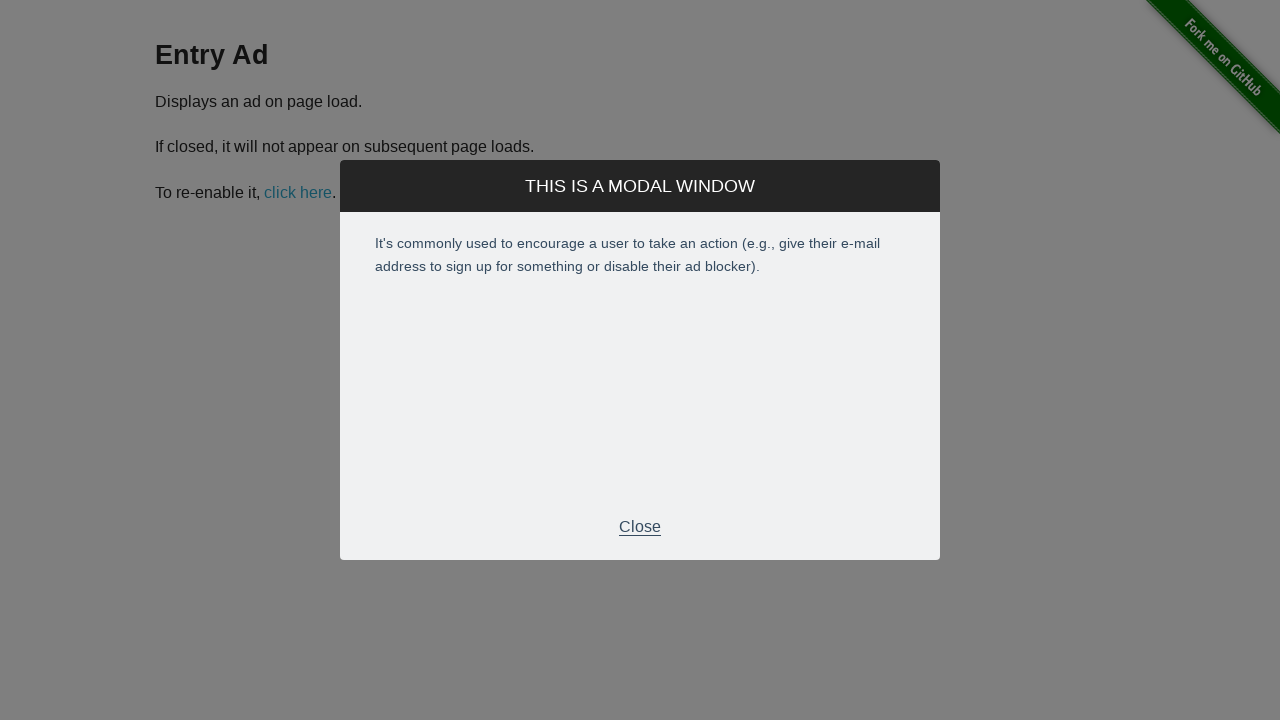

Clicked close button to dismiss modal popup at (640, 527) on #modal > div.modal > div.modal-footer > p
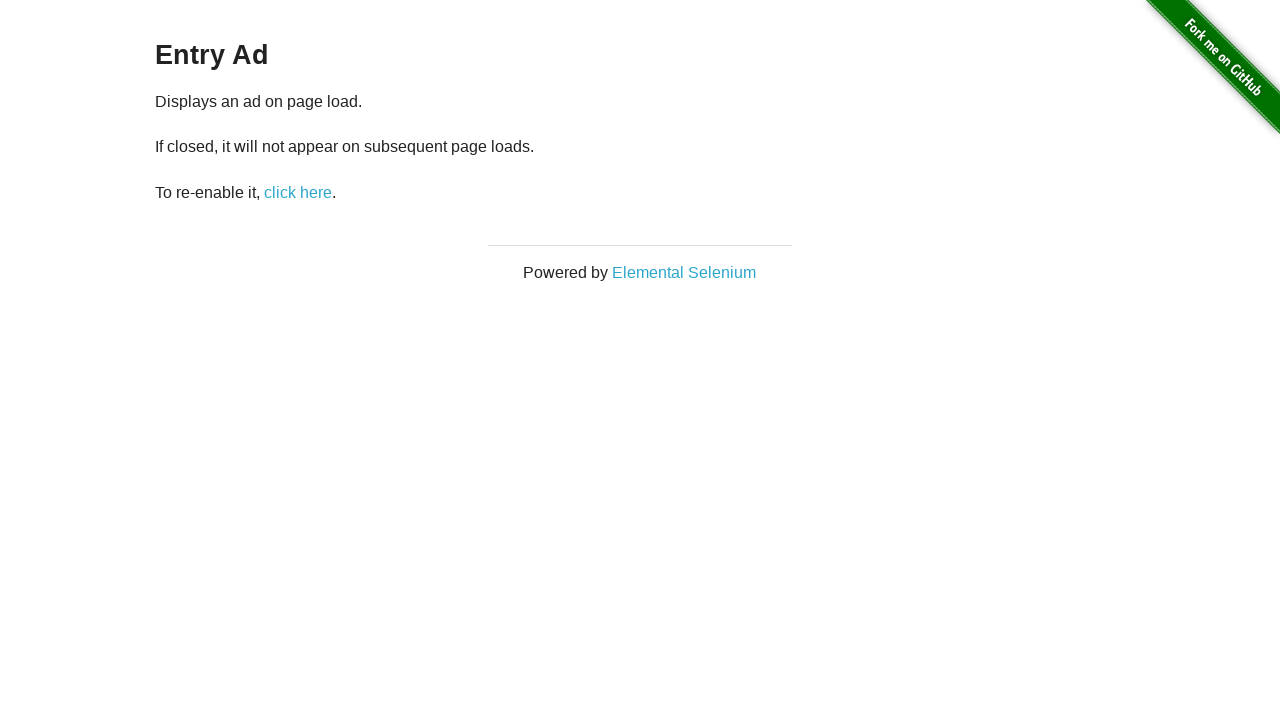

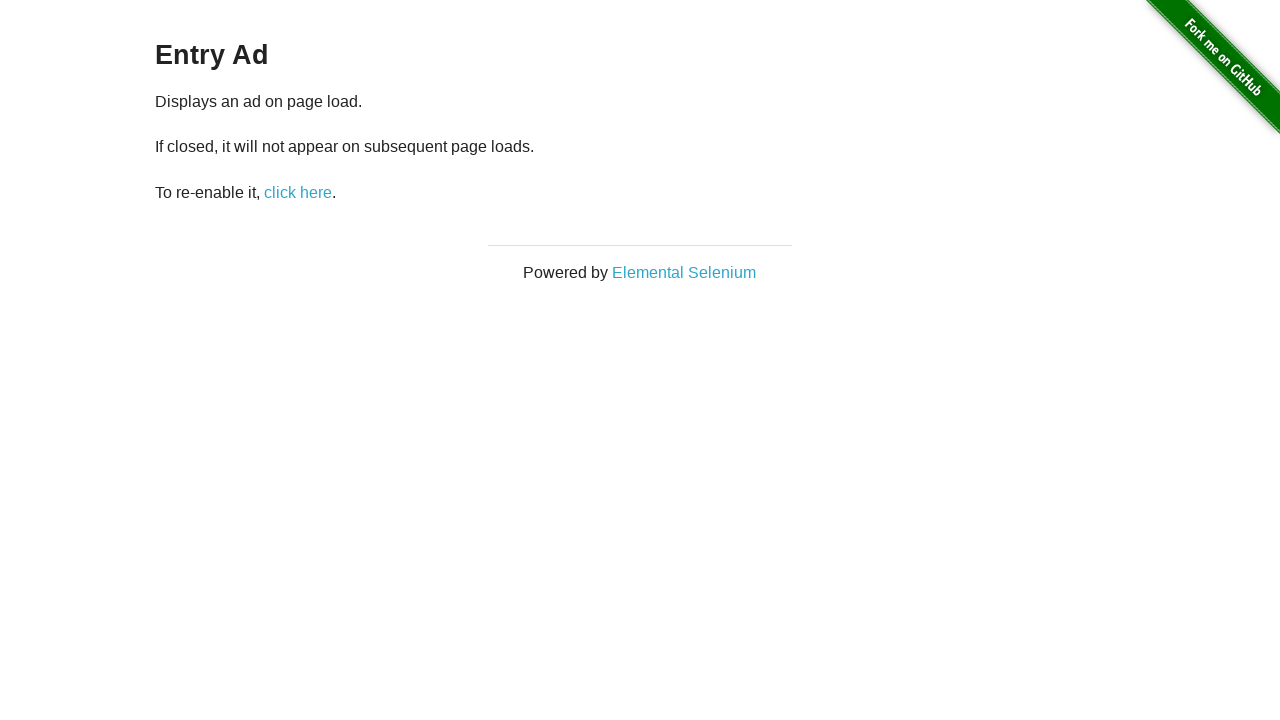